Tests user search functionality by clicking a button and filling in a username search field with "Admin"

Starting URL: https://elzarape.github.io/admin/modules/users/view/user.html

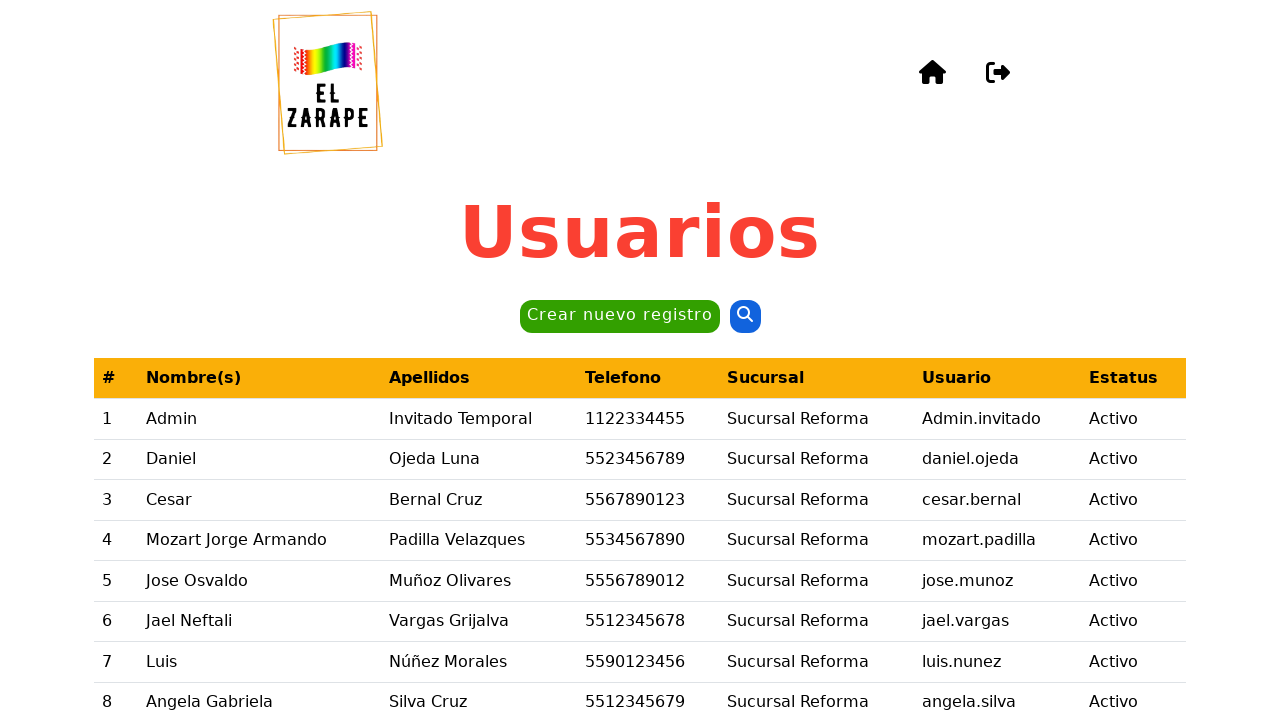

Clicked the search button at (745, 317) on button >> nth=1
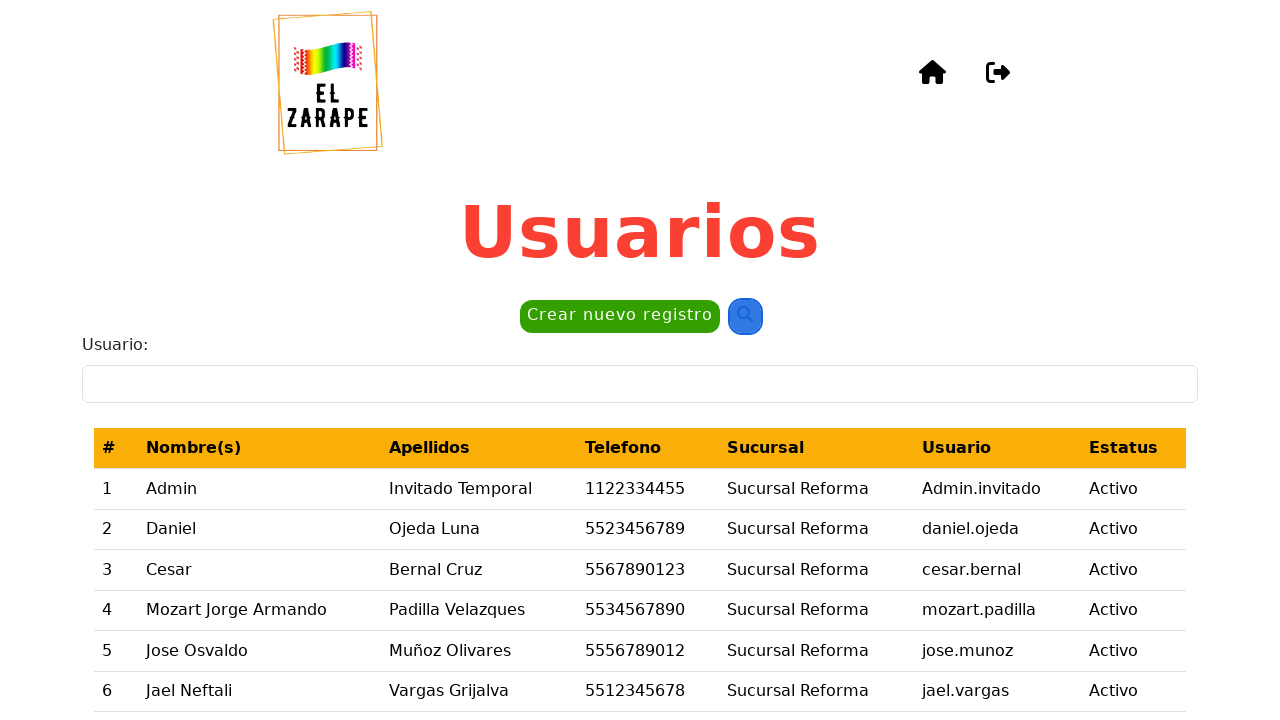

Clicked on the Usuario (Username) field at (640, 384) on internal:label="Usuario:"i
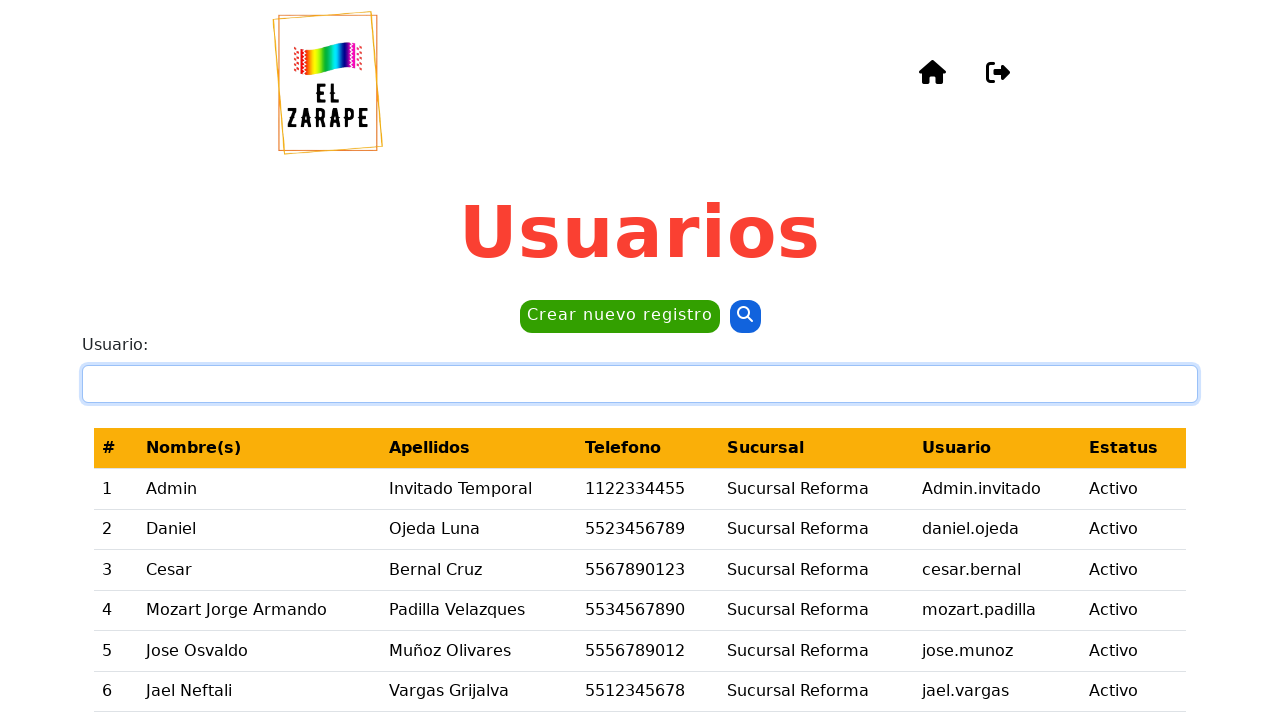

Filled Usuario field with 'Admin' on internal:label="Usuario:"i
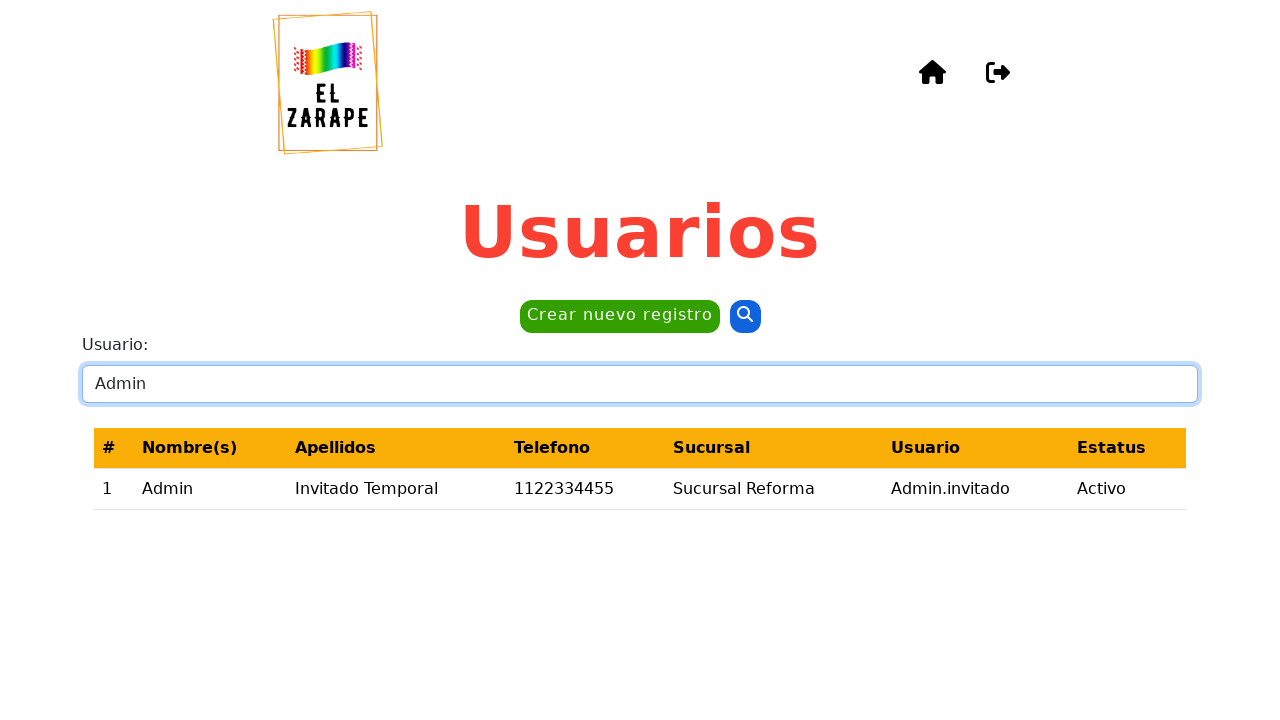

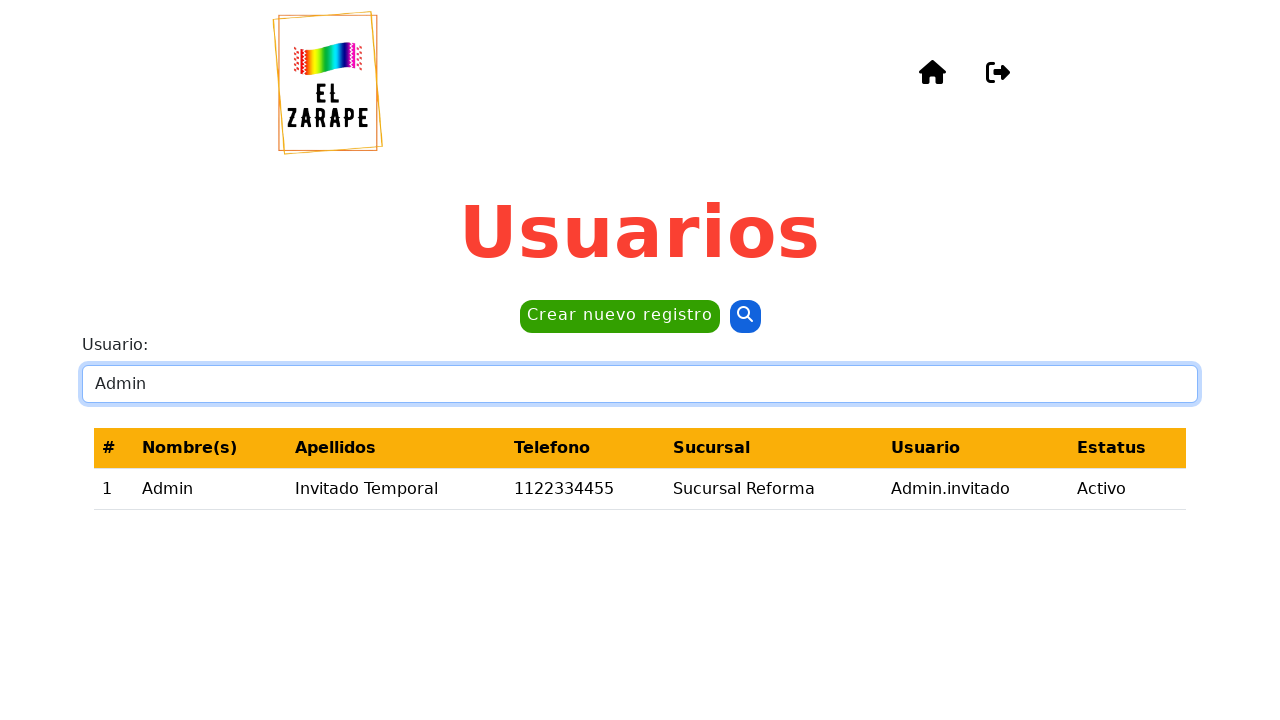